Tests checkbox functionality by toggling checkboxes - checking the first one if unchecked and unchecking the second one if checked

Starting URL: https://the-internet.herokuapp.com/

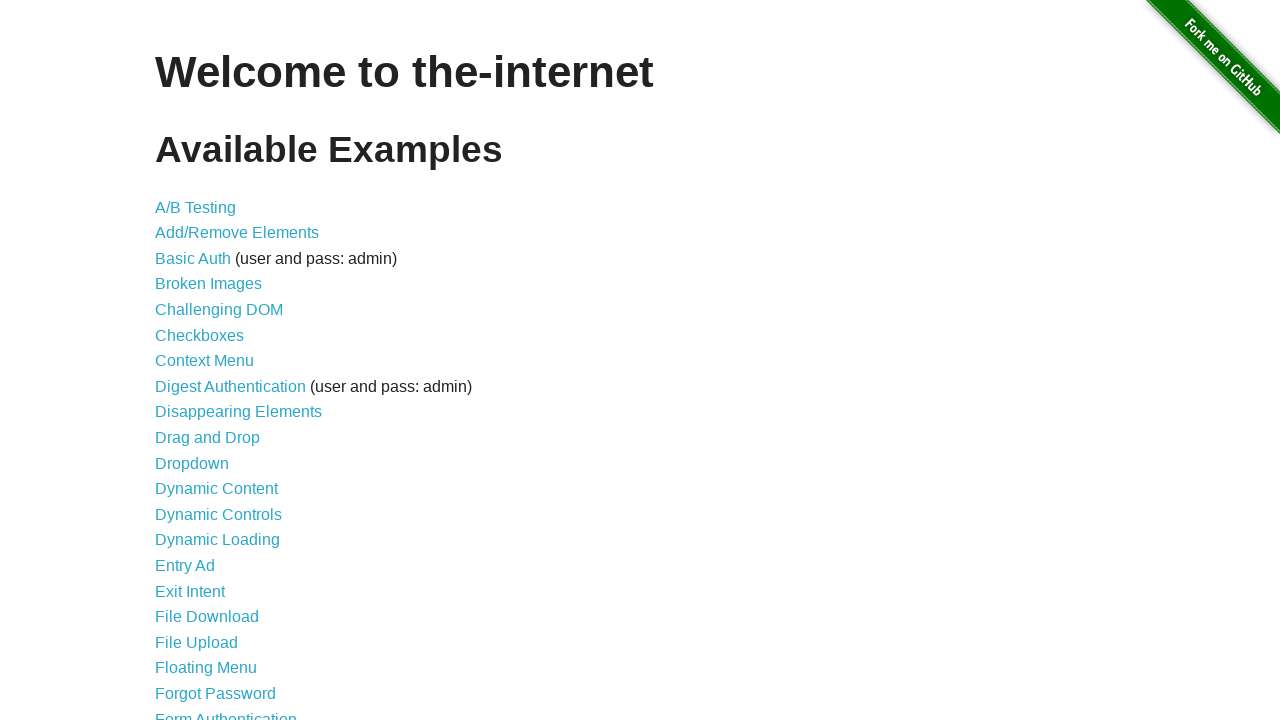

Clicked link to navigate to checkboxes page at (200, 335) on a[href='/checkboxes']
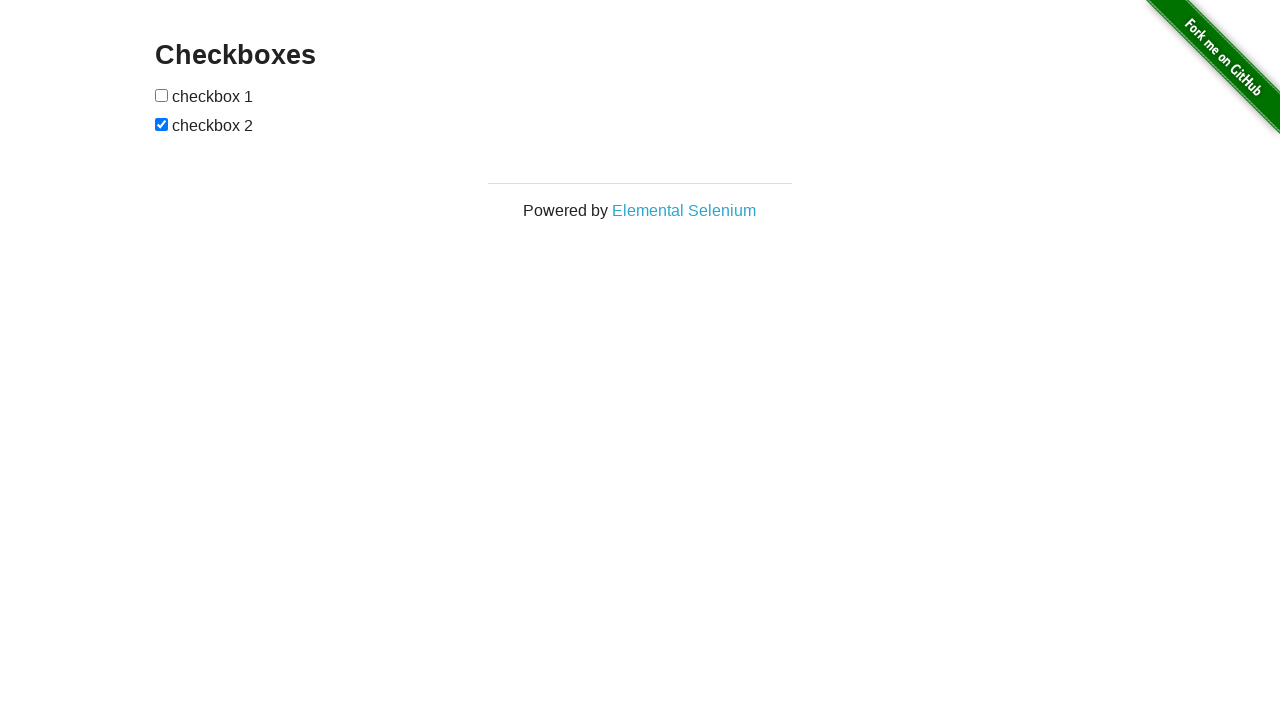

Located first checkbox element
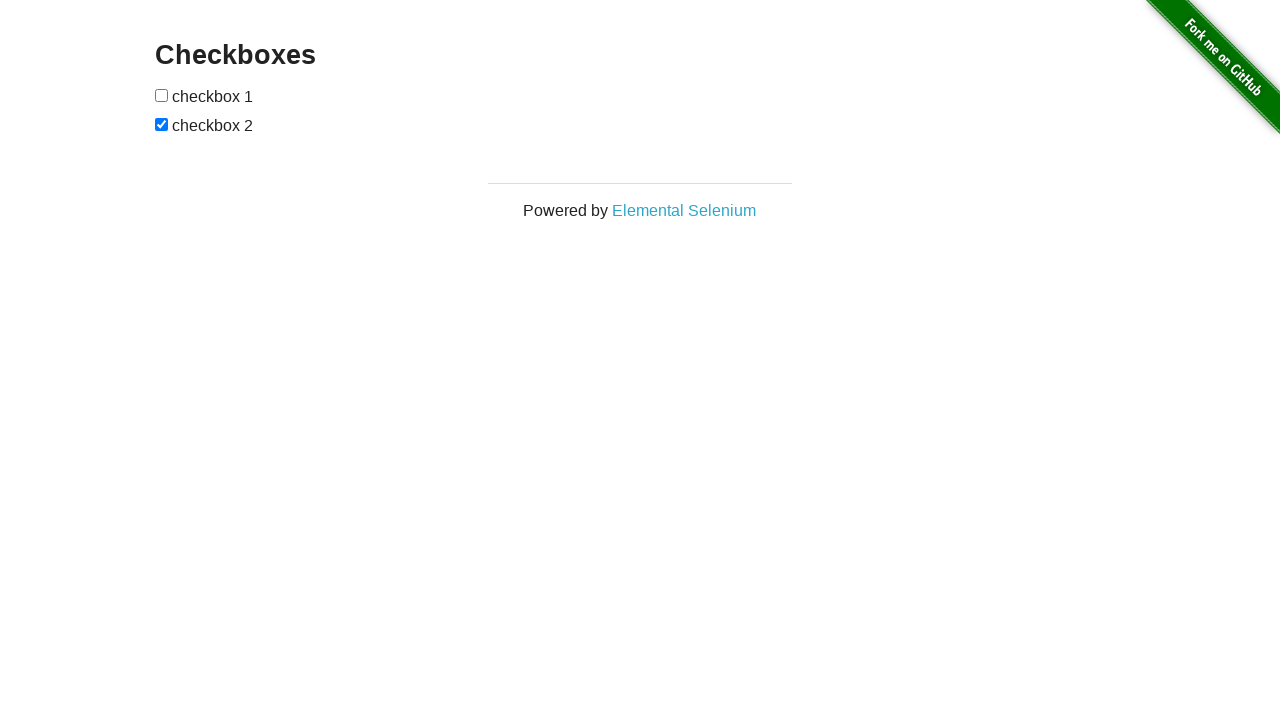

Located second checkbox element
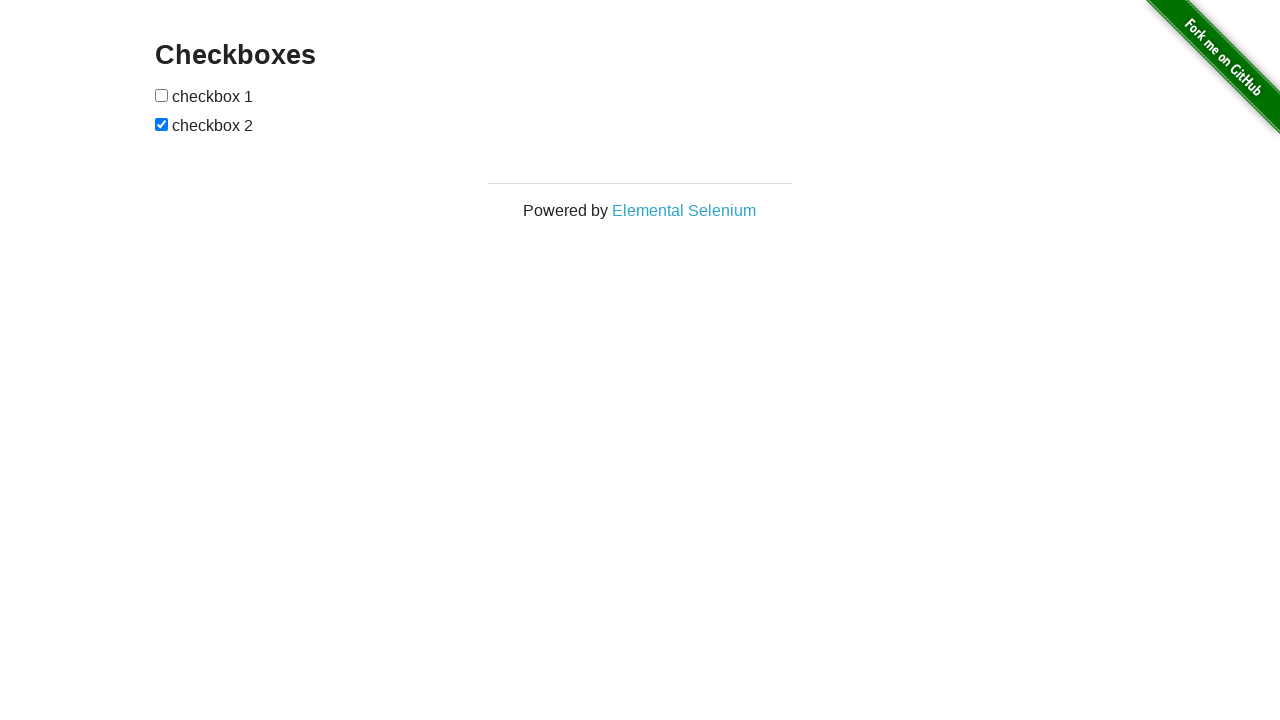

First checkbox was unchecked, clicked to check it at (162, 95) on input[type='checkbox'] >> nth=0
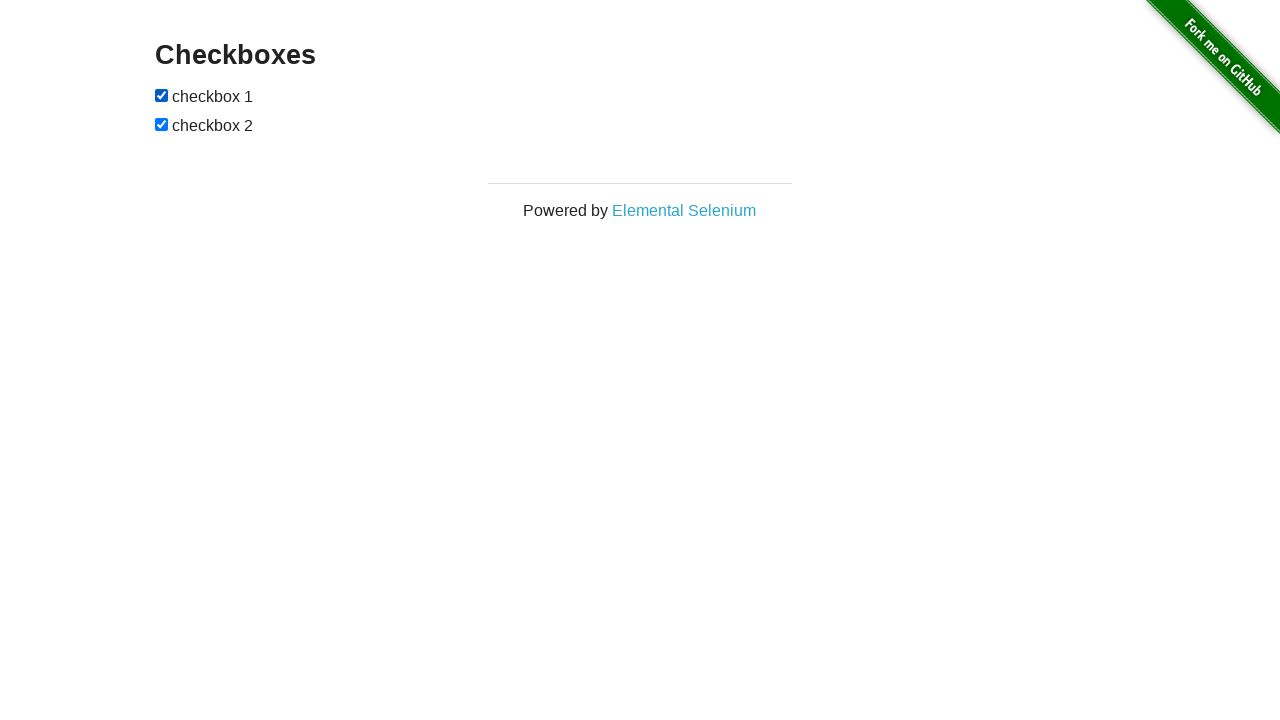

Second checkbox was checked, clicked to uncheck it at (162, 124) on input[type='checkbox'] >> nth=1
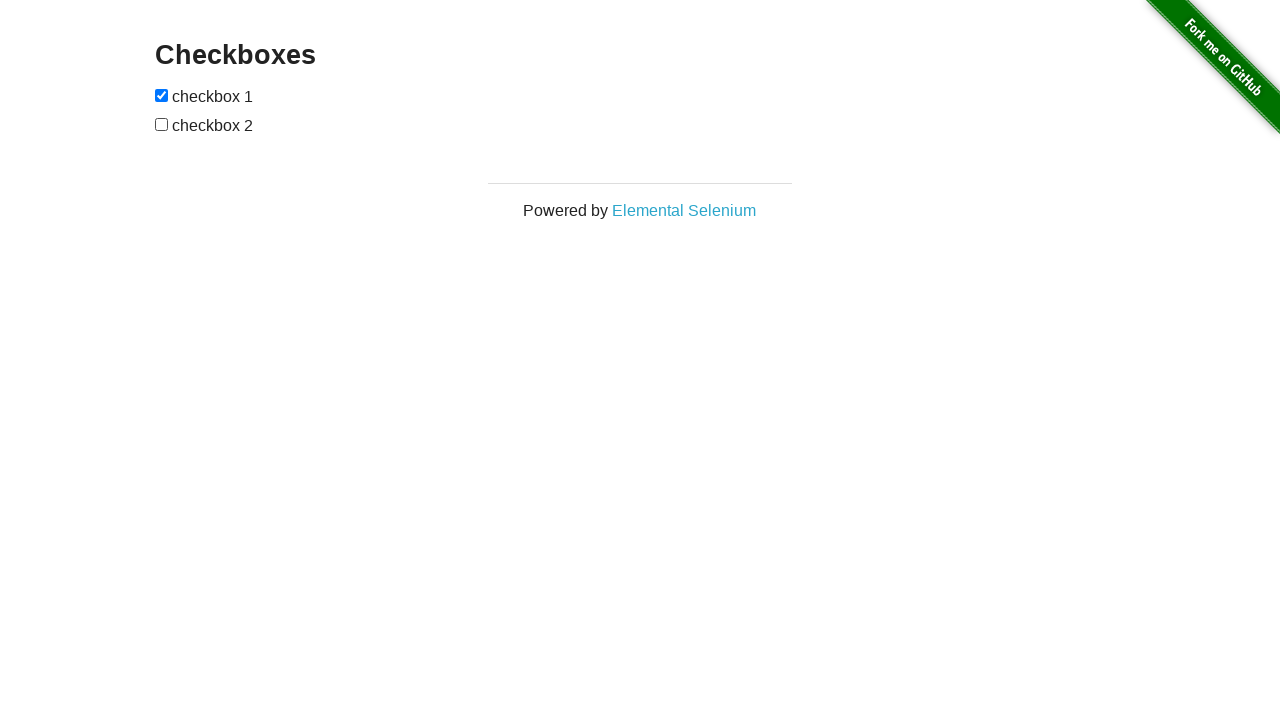

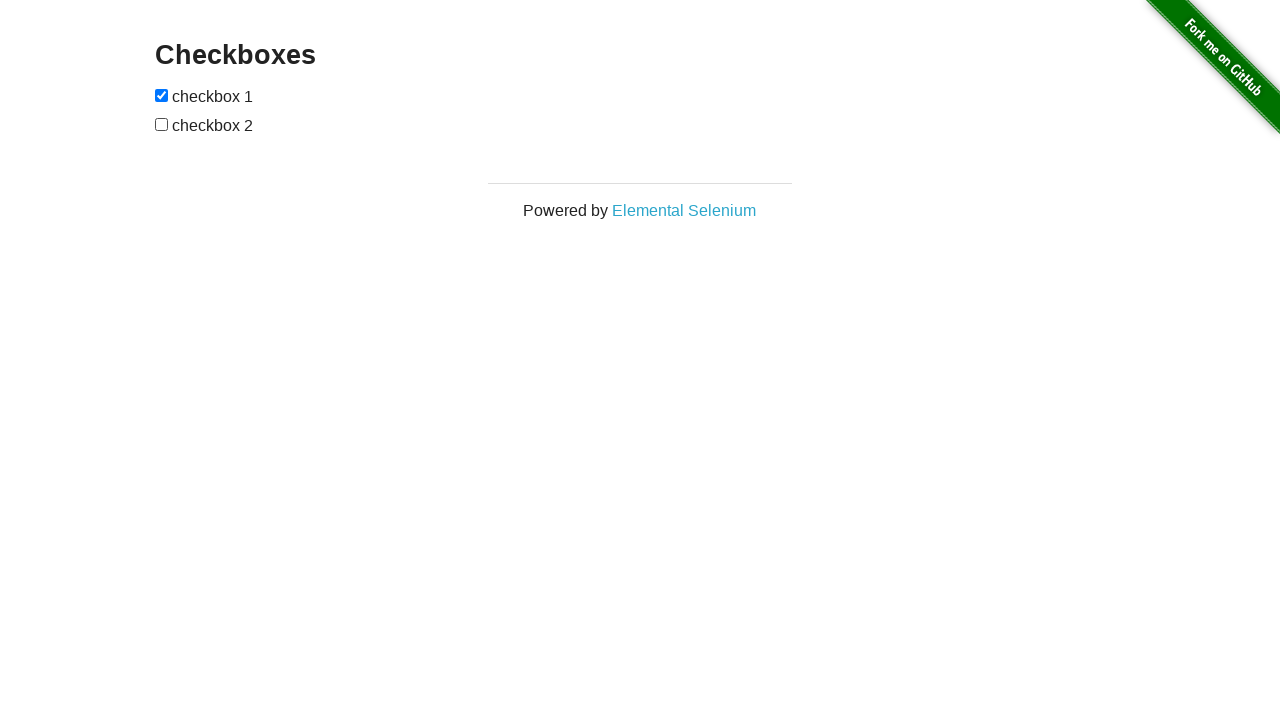